Tests a keypress form by clicking on the name field, entering a name, and clicking the submit button on the Formy project demo site.

Starting URL: http://formy-project.herokuapp.com/keypress

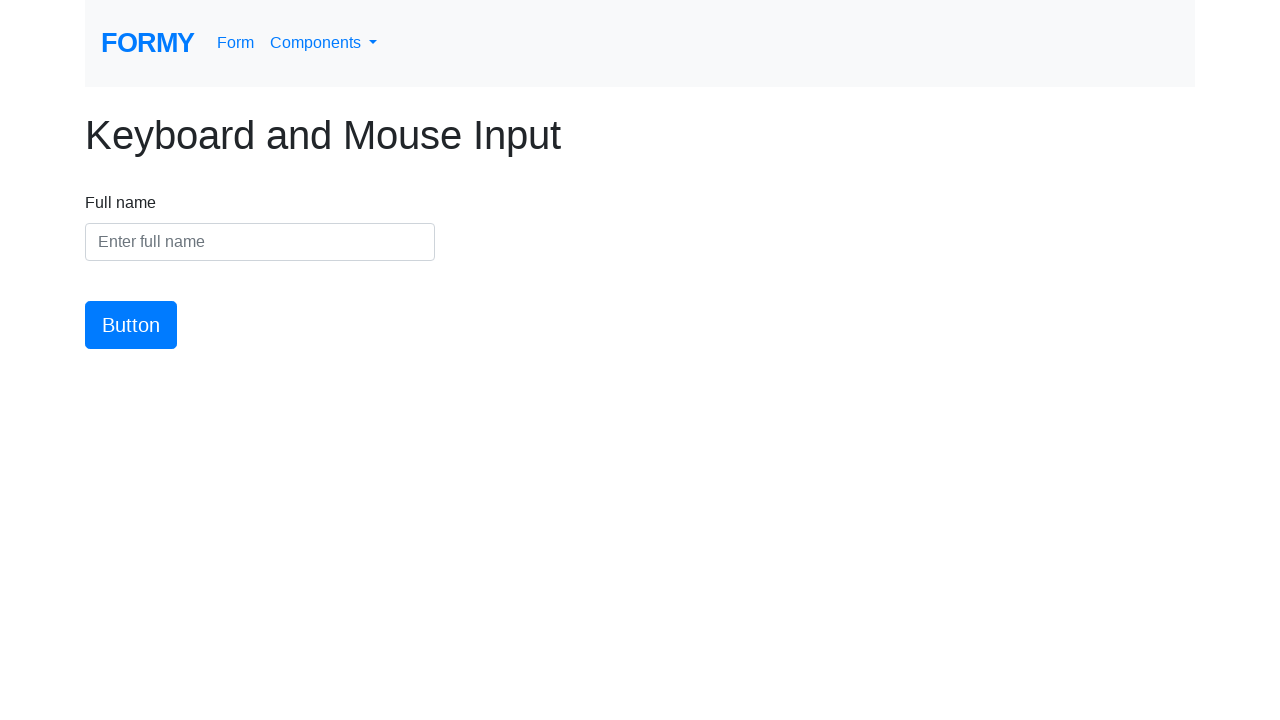

Clicked on the name field at (260, 242) on #name
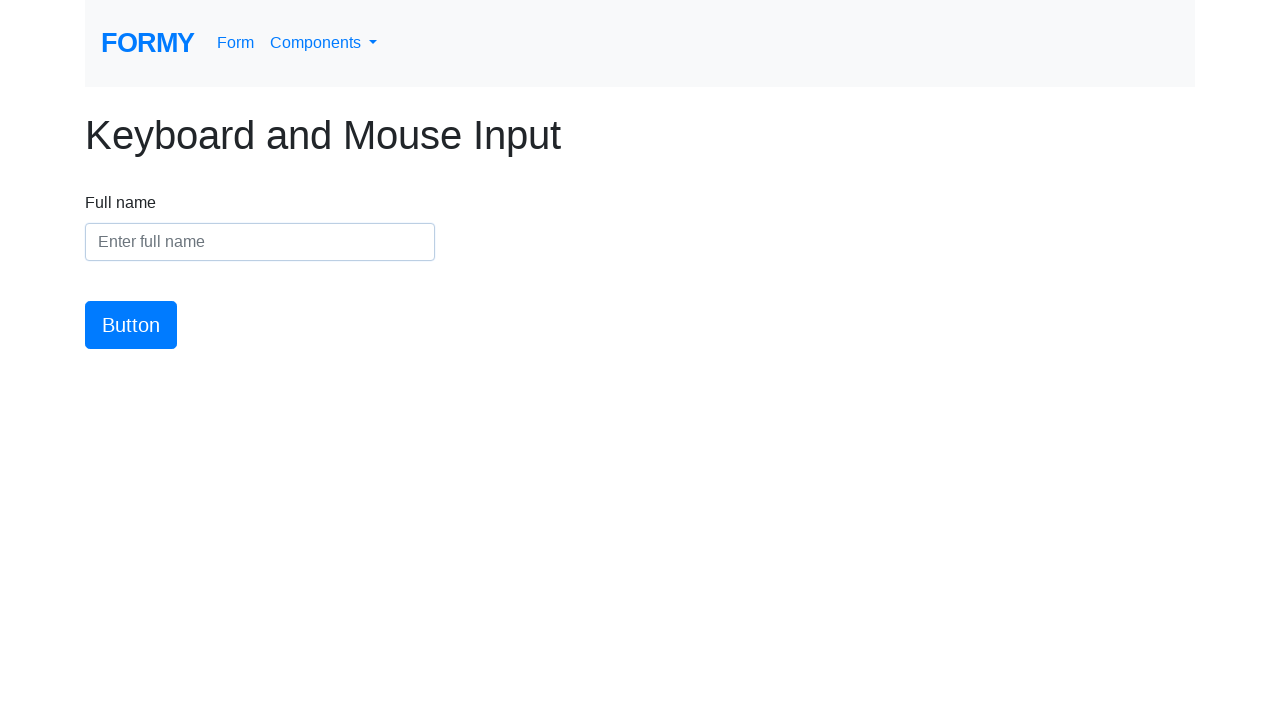

Entered 'General Kenobi' in the name field on #name
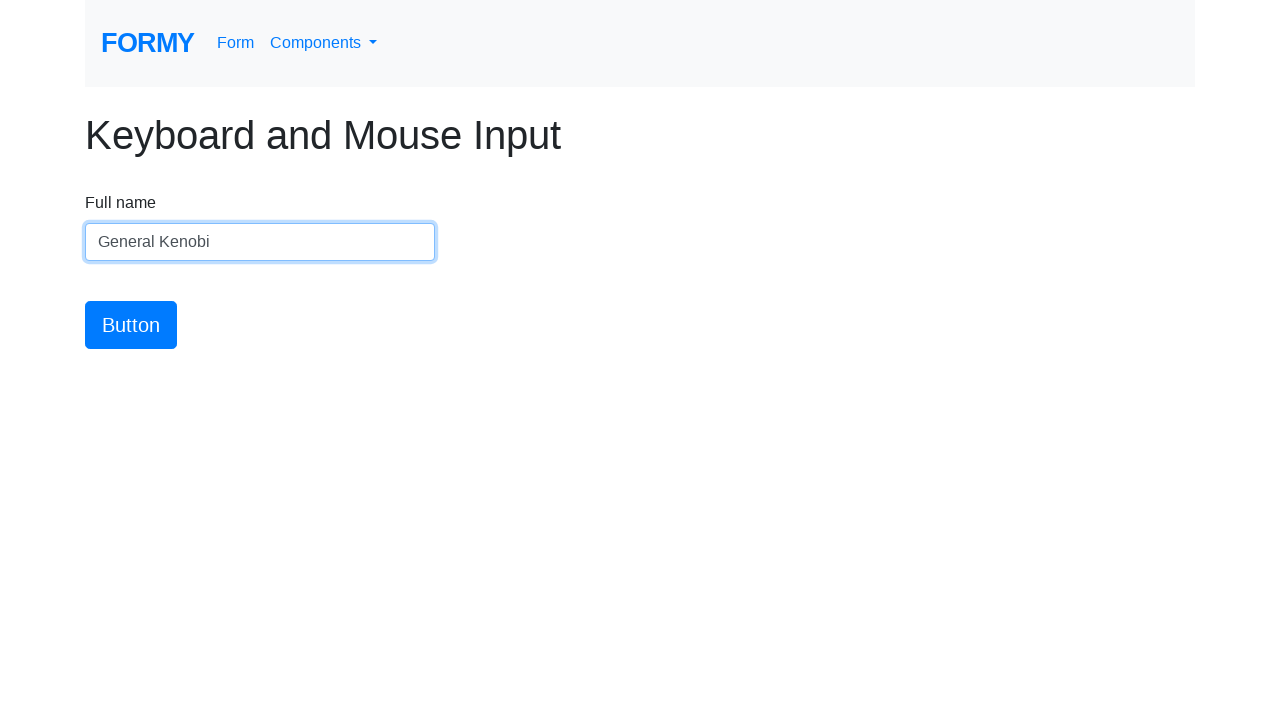

Clicked the submit button at (131, 325) on #button
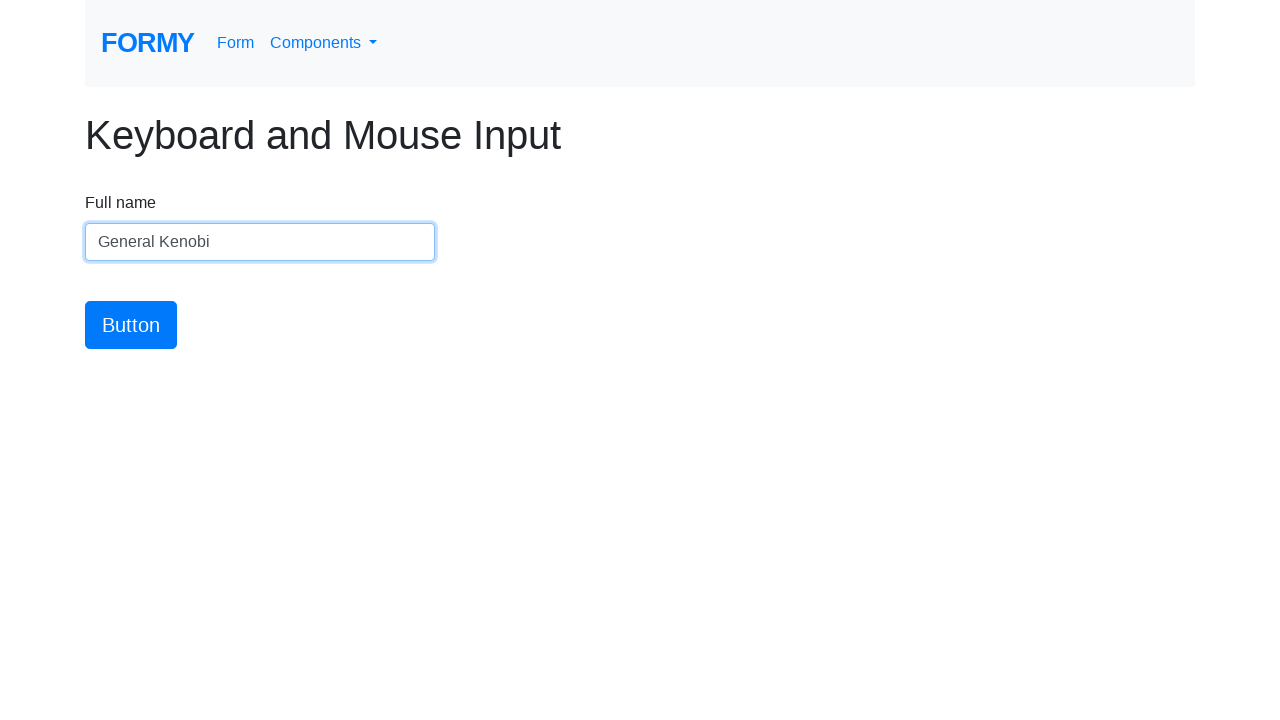

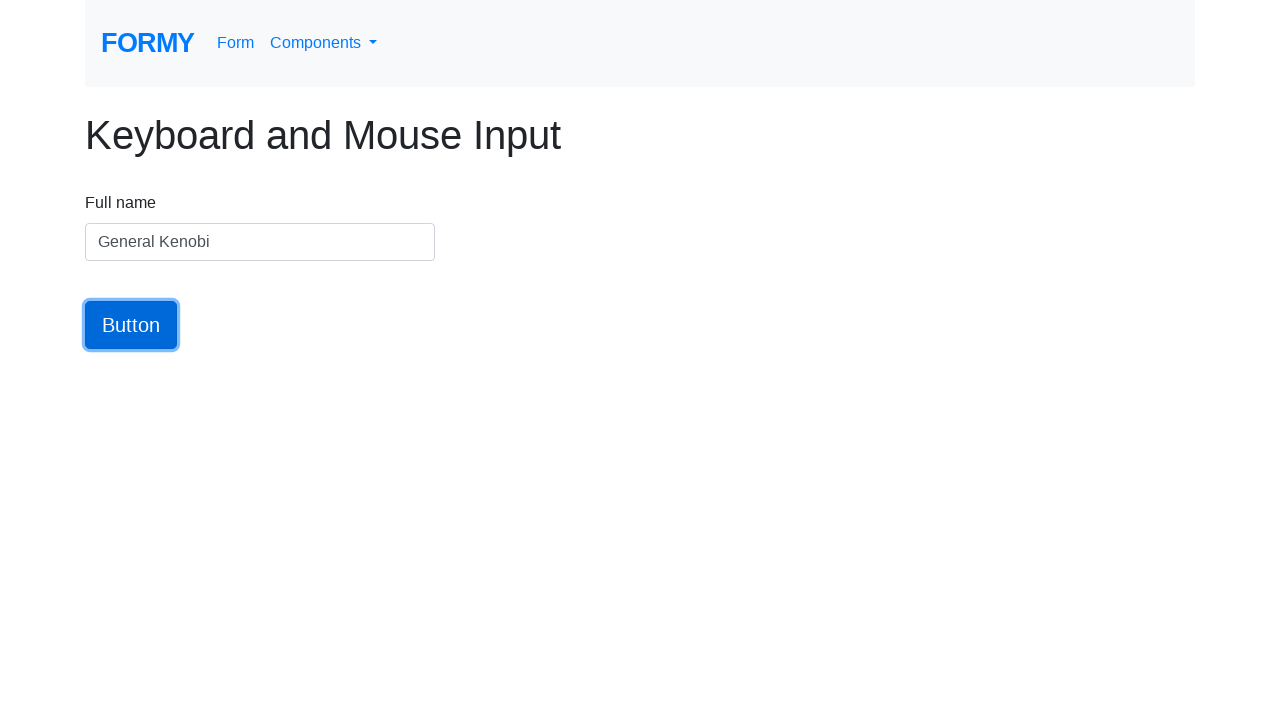